Tests button renaming functionality by entering text in an input field and clicking a button to update its label

Starting URL: http://uitestingplayground.com/textinput

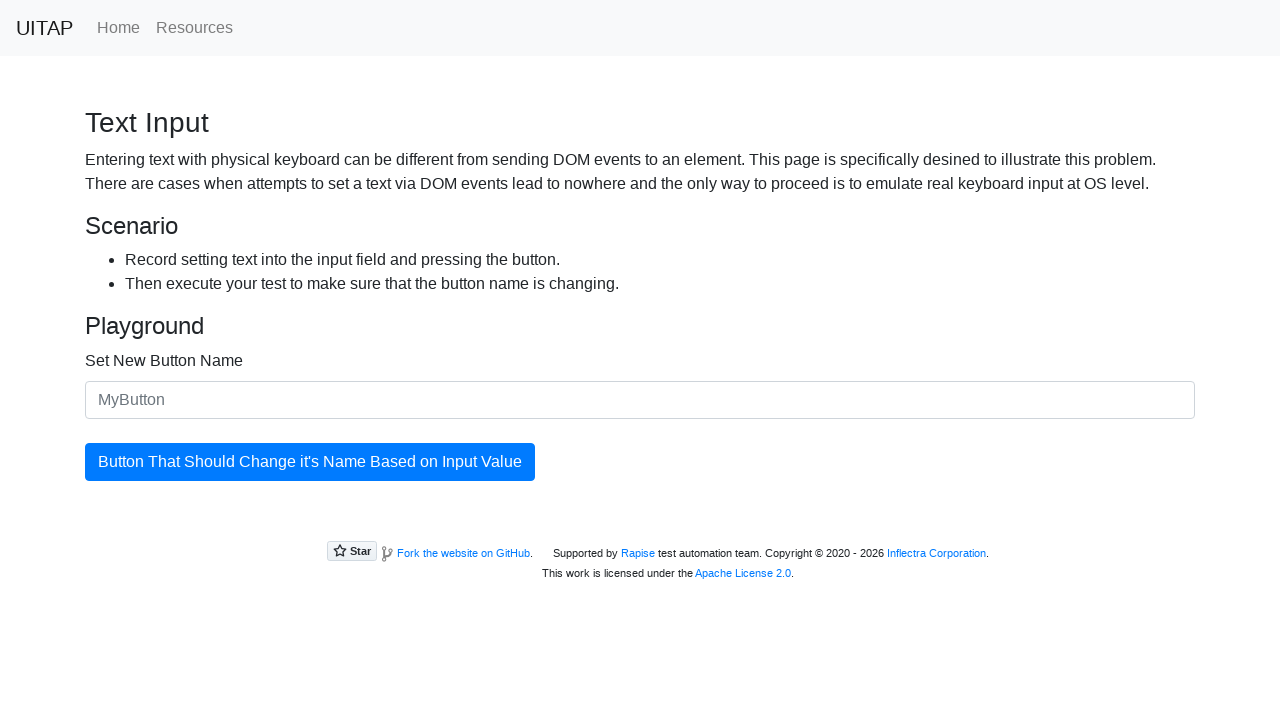

Filled input field with new button name 'SkyPro' on #newButtonName
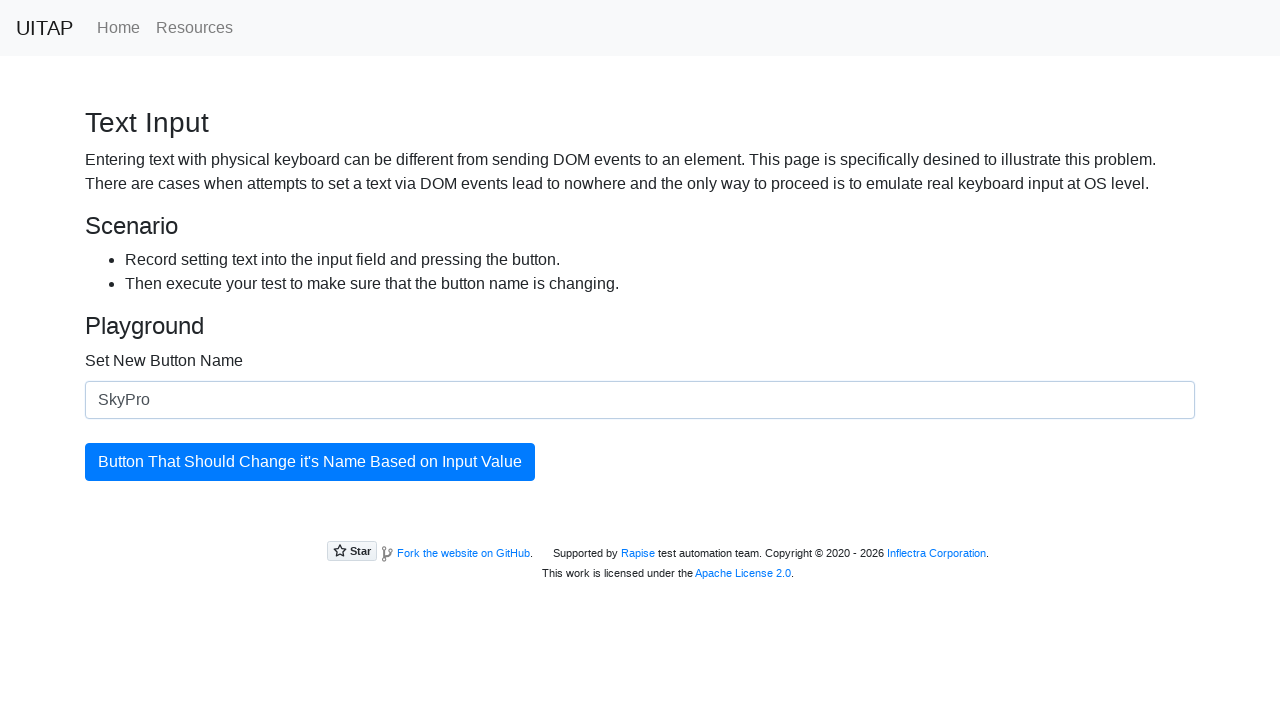

Clicked the update button to trigger rename at (310, 462) on #updatingButton
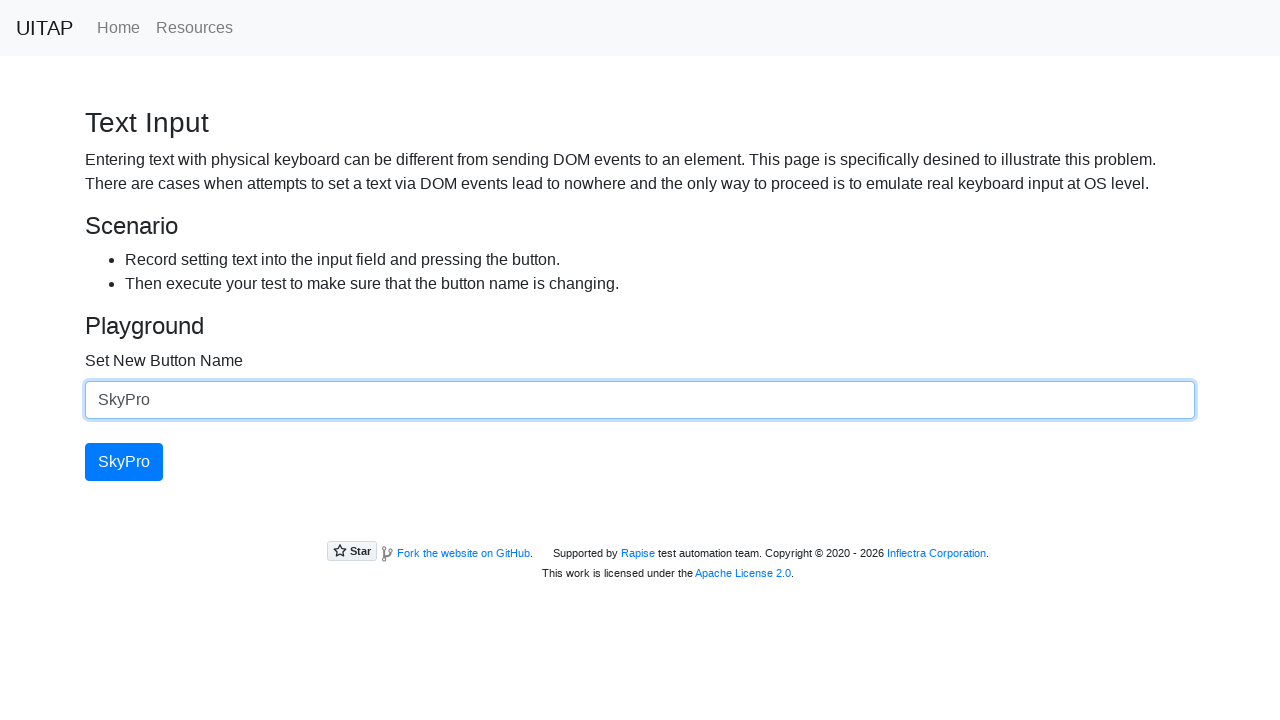

Verified button text changed to 'SkyPro'
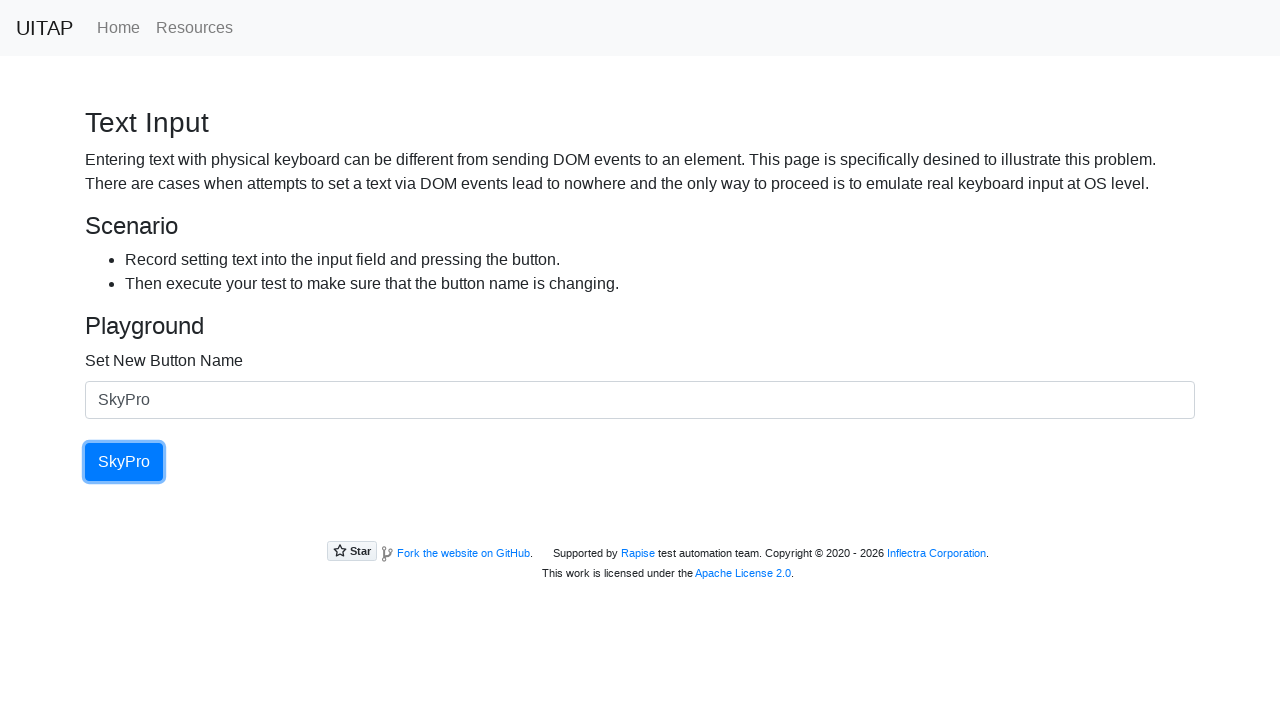

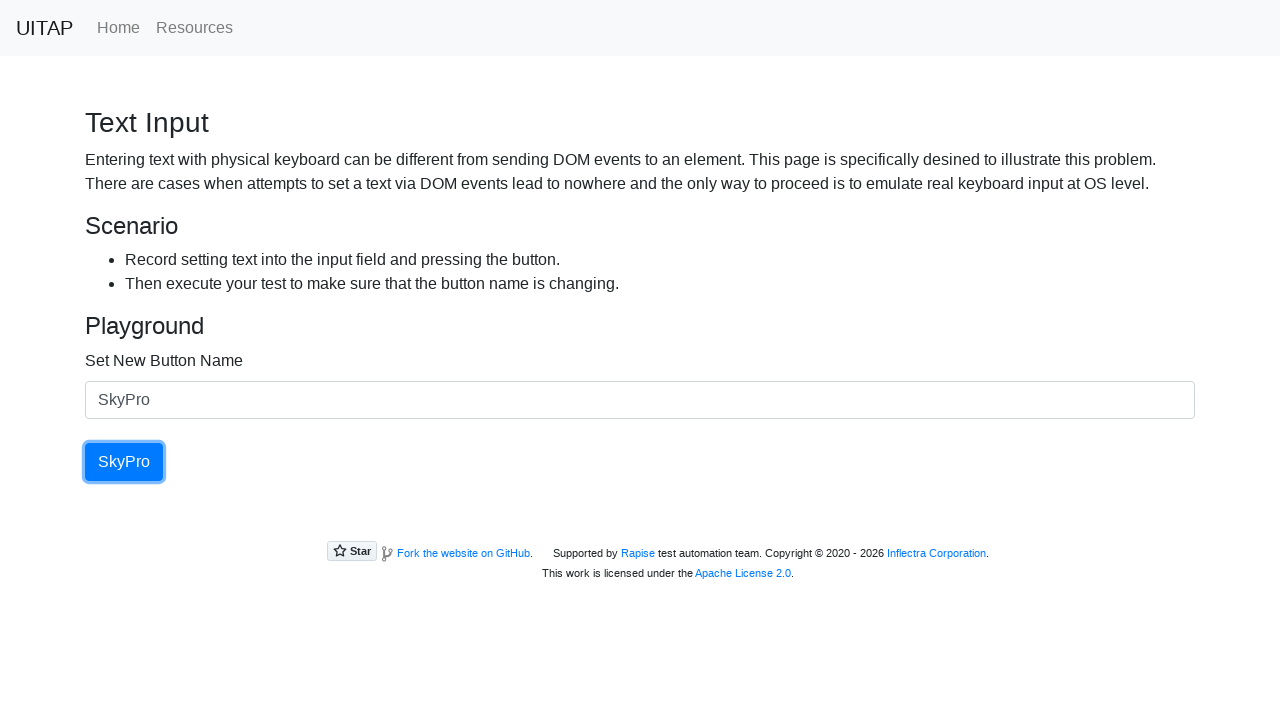